Tests the search functionality on a grocery shopping practice site by searching for products containing "ber" and adding all matching results to cart

Starting URL: https://rahulshettyacademy.com/seleniumPractise/#/

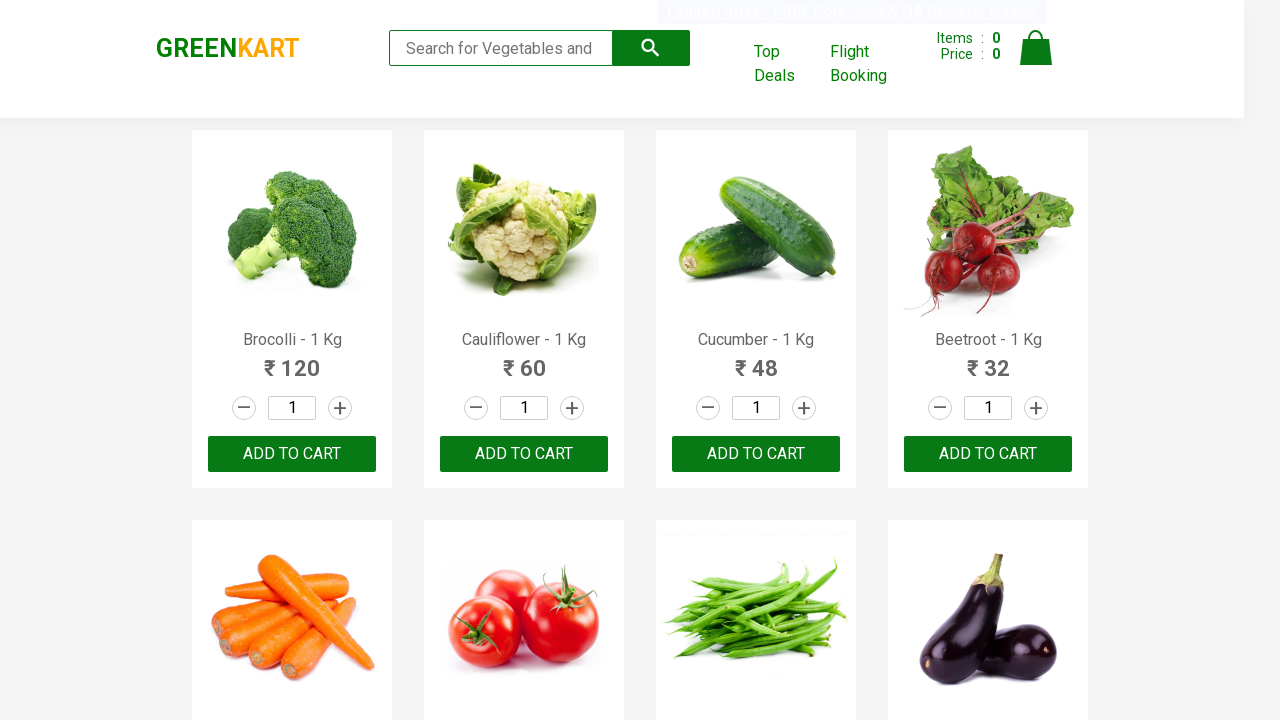

Filled search field with 'ber' on .search-keyword
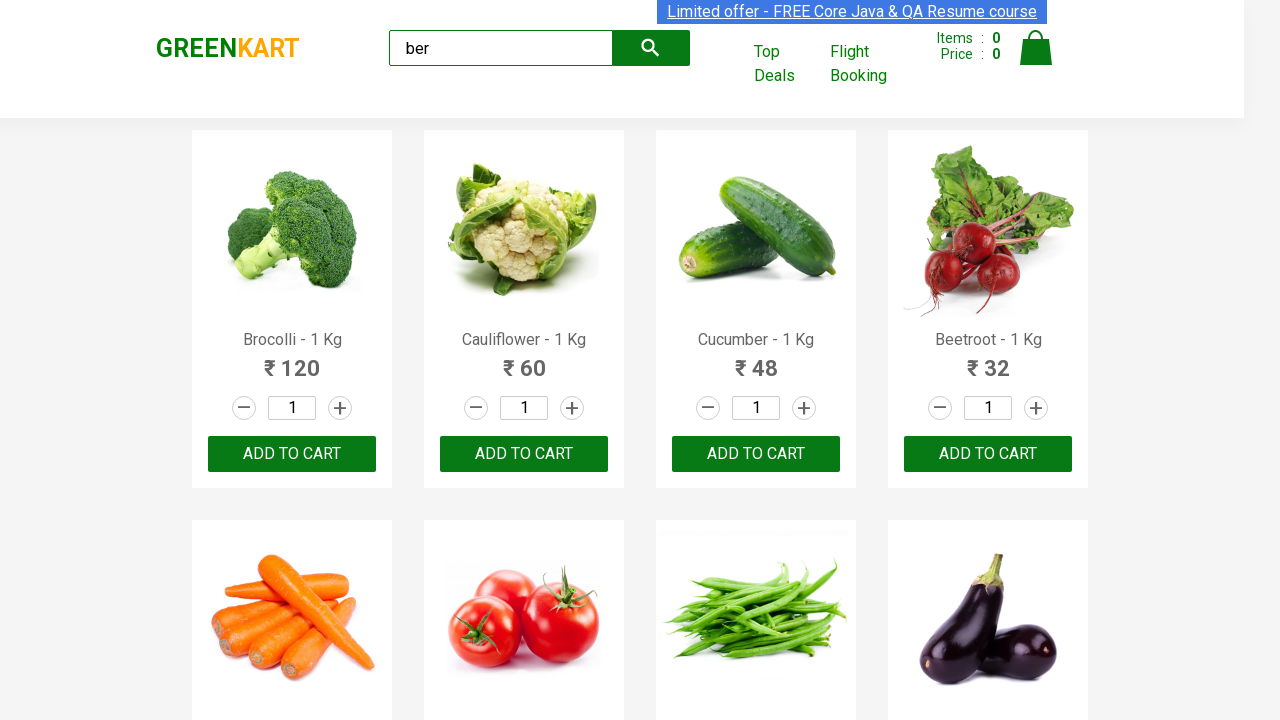

Search results loaded with product buttons visible
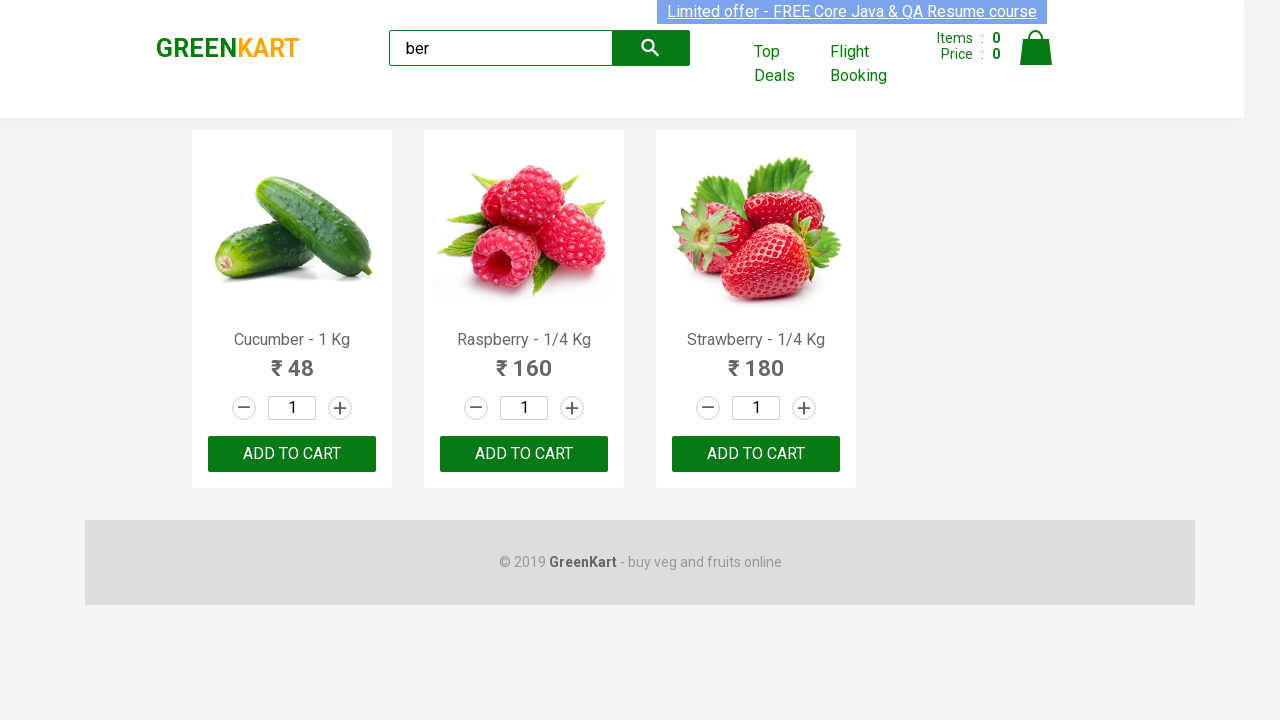

Retrieved all 'Add to Cart' buttons for products containing 'ber'
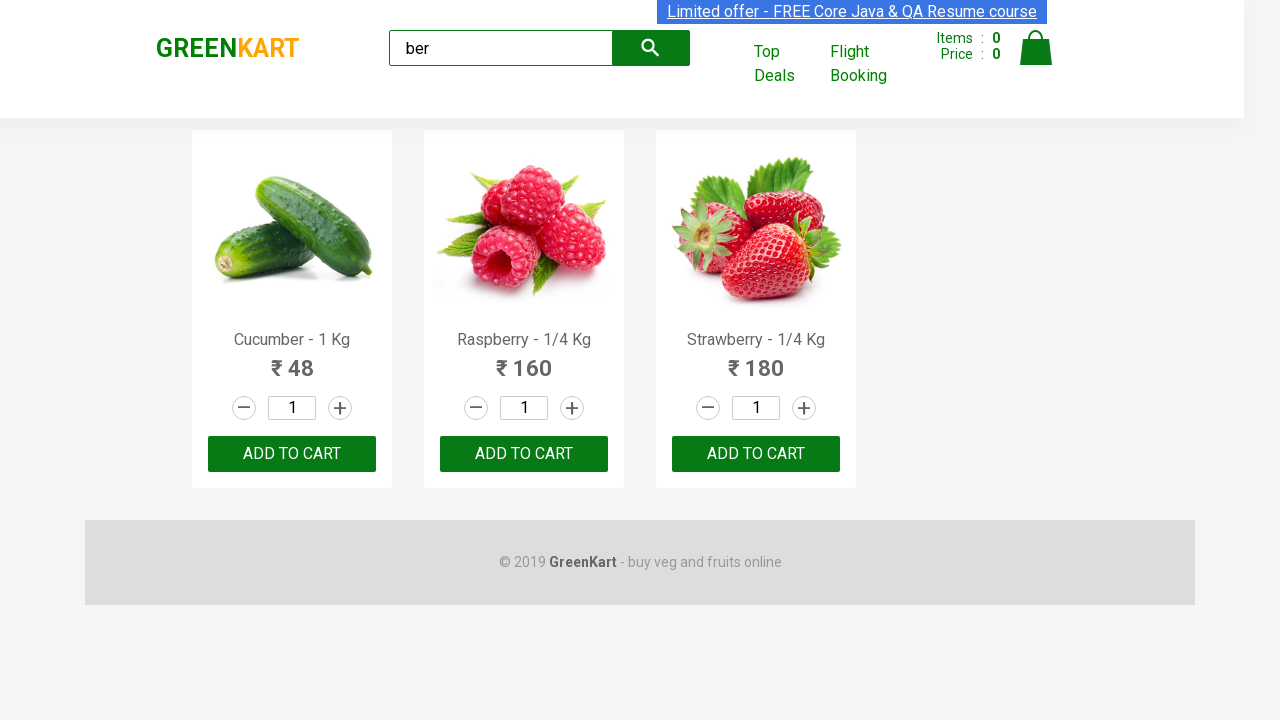

Clicked 'Add to Cart' button for a product at (292, 454) on .products div button >> nth=0
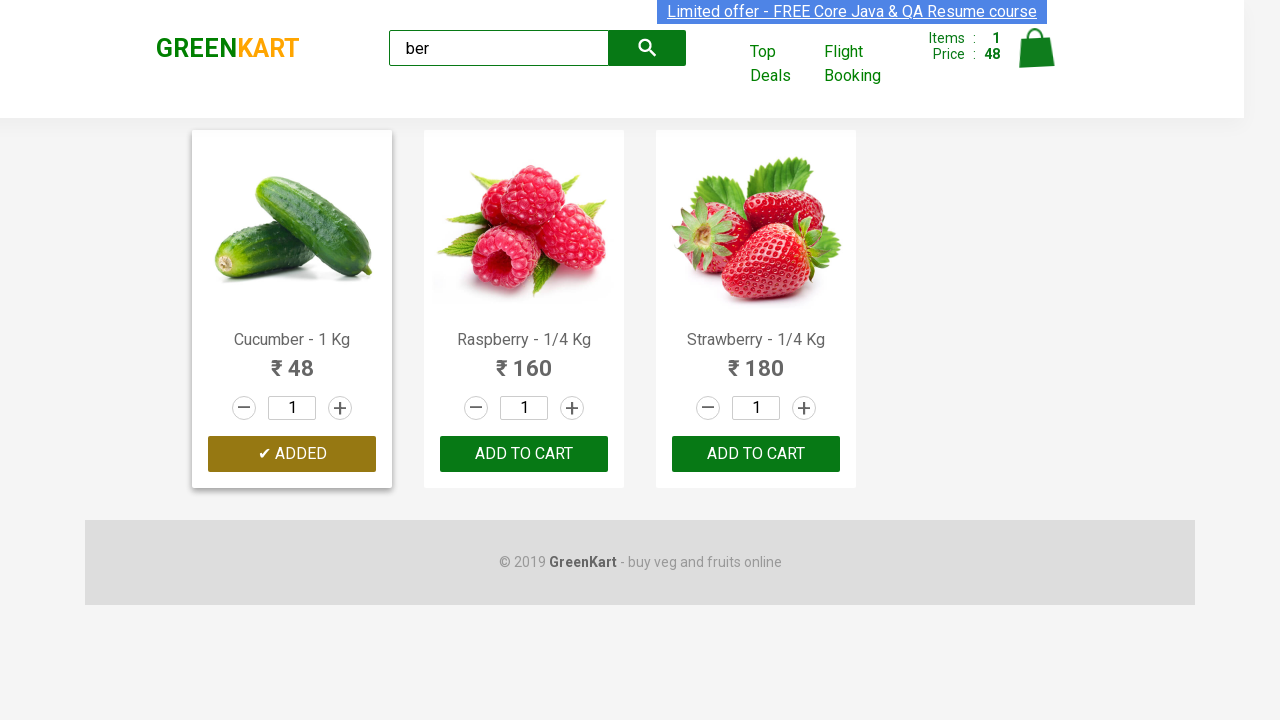

Clicked 'Add to Cart' button for a product at (524, 454) on .products div button >> nth=1
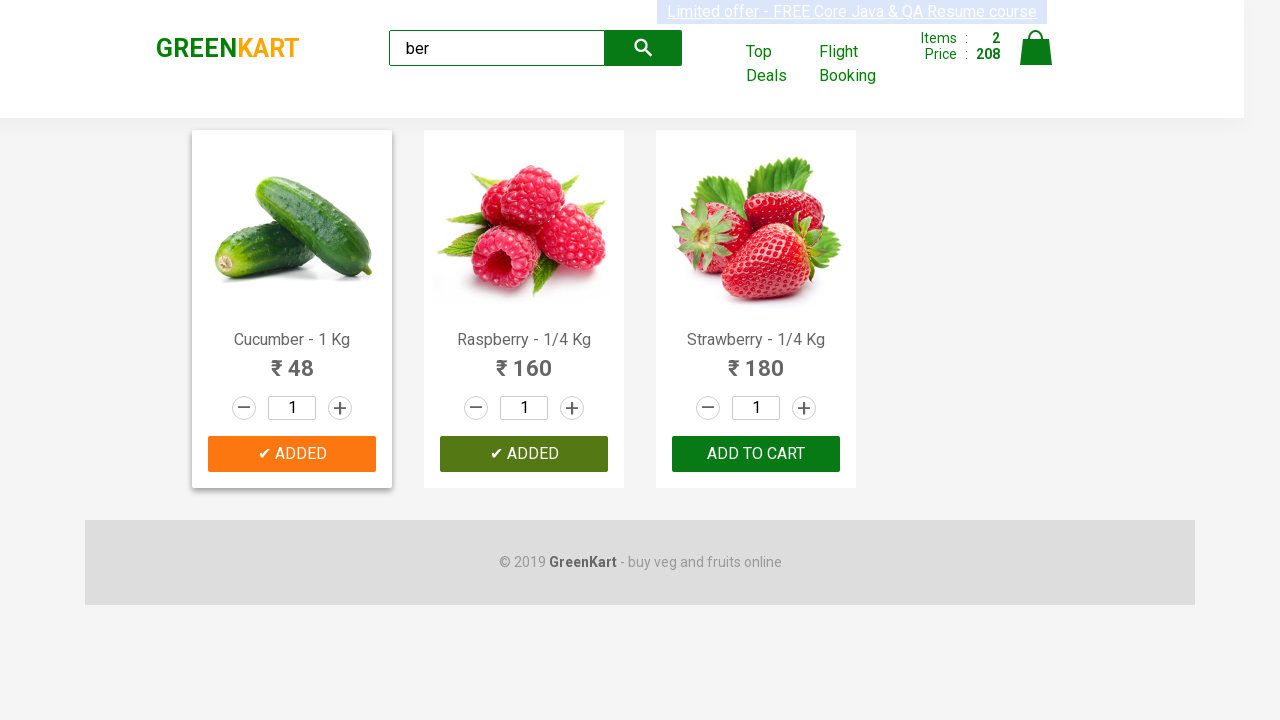

Clicked 'Add to Cart' button for a product at (756, 454) on .products div button >> nth=2
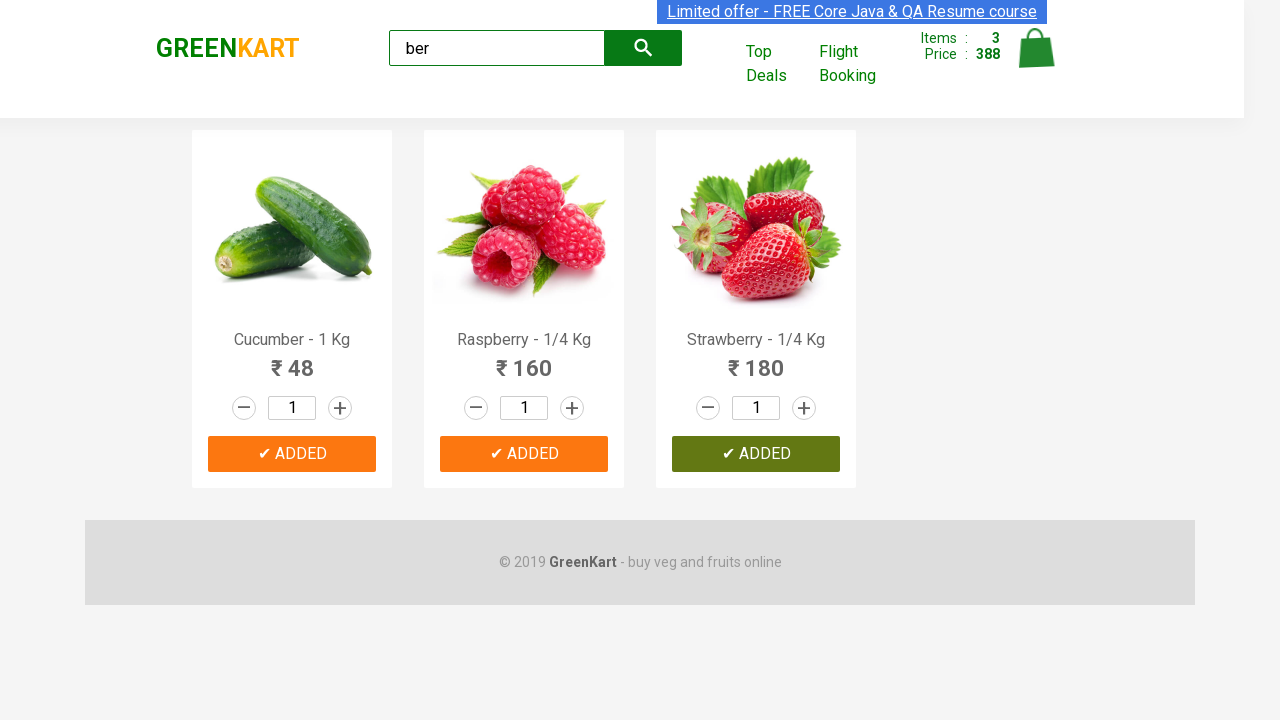

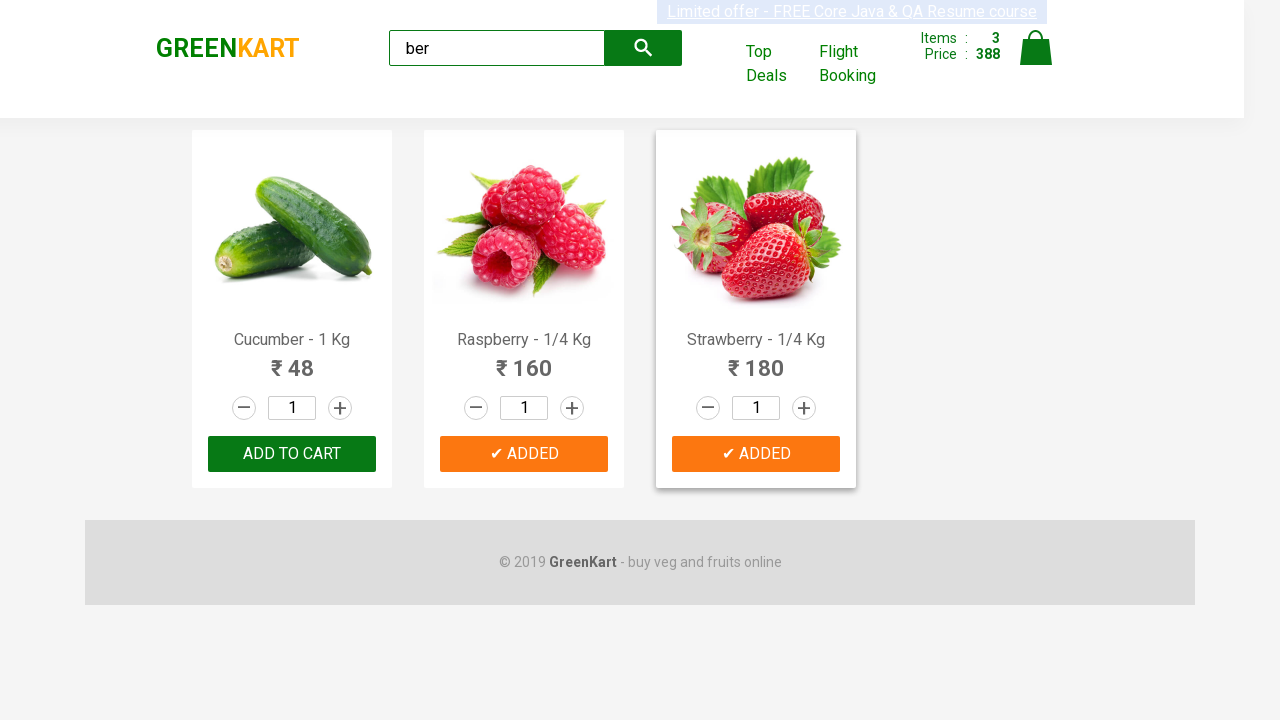